Tests simple click functionality by clicking a specific button and verifying the resulting message

Starting URL: https://demoqa.com/buttons

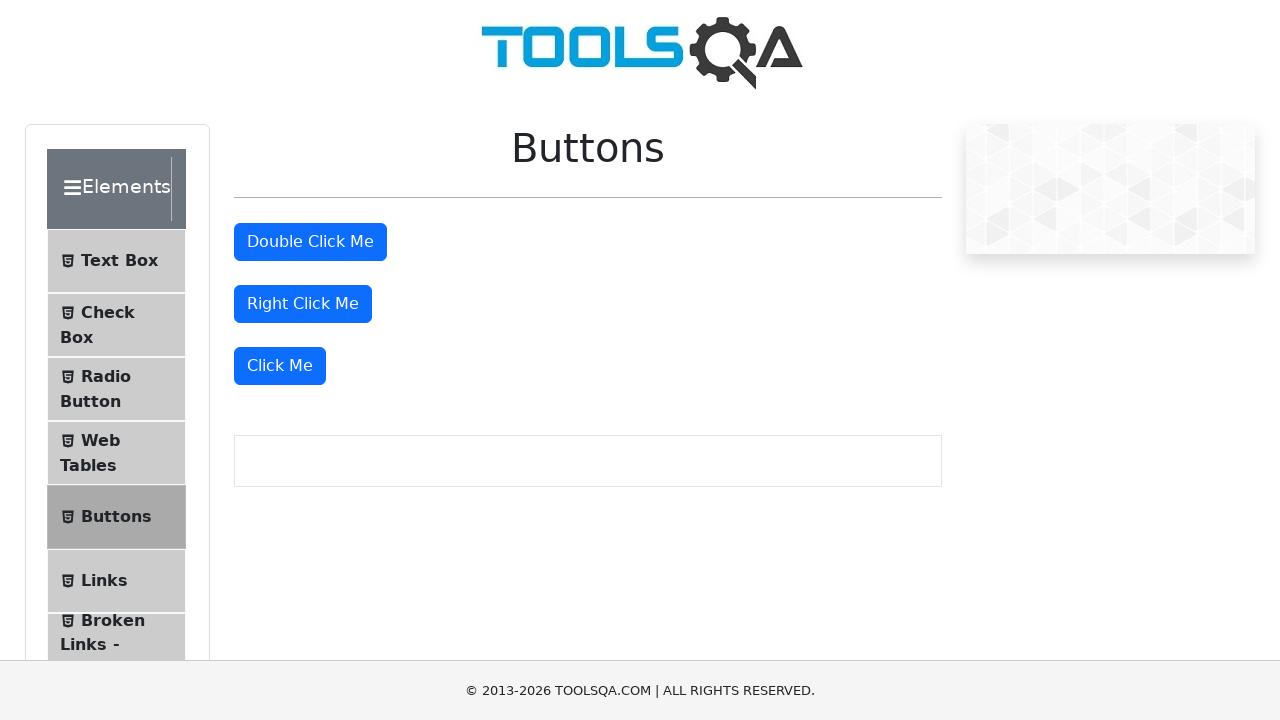

Located all primary buttons on the page
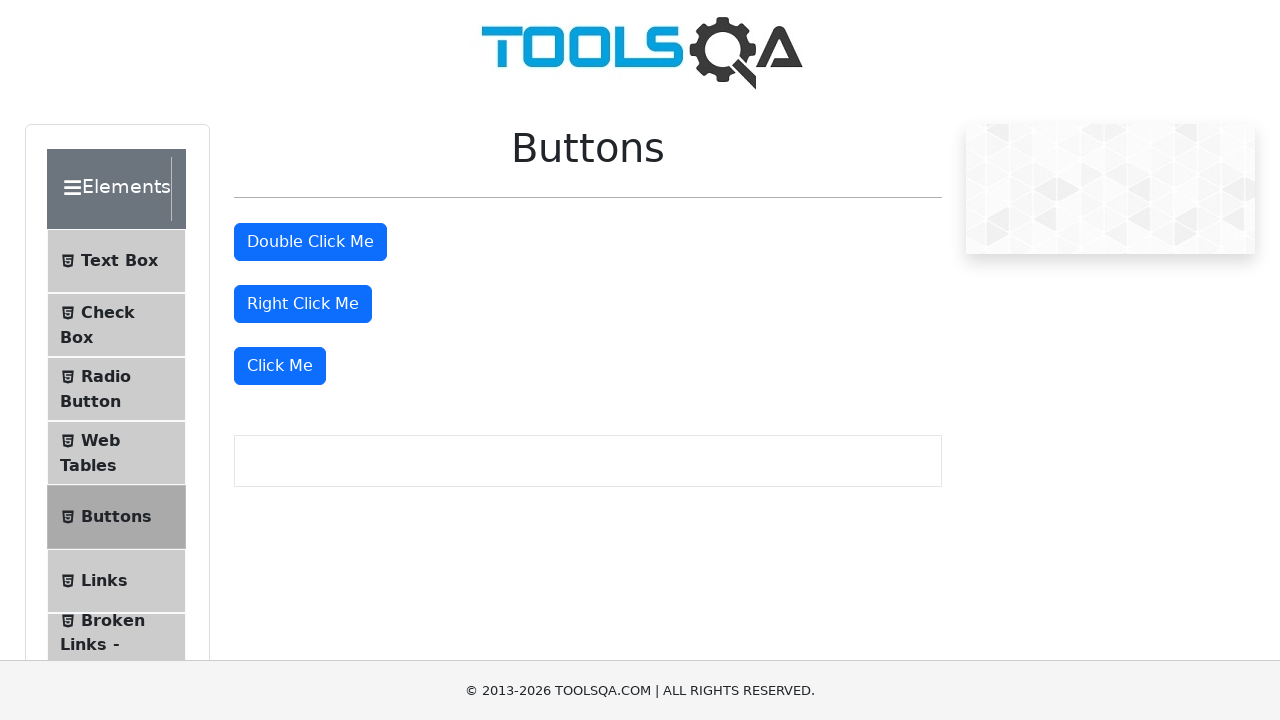

Clicked the 'Click Me' button at (280, 366) on button.btn.btn-primary >> nth=2
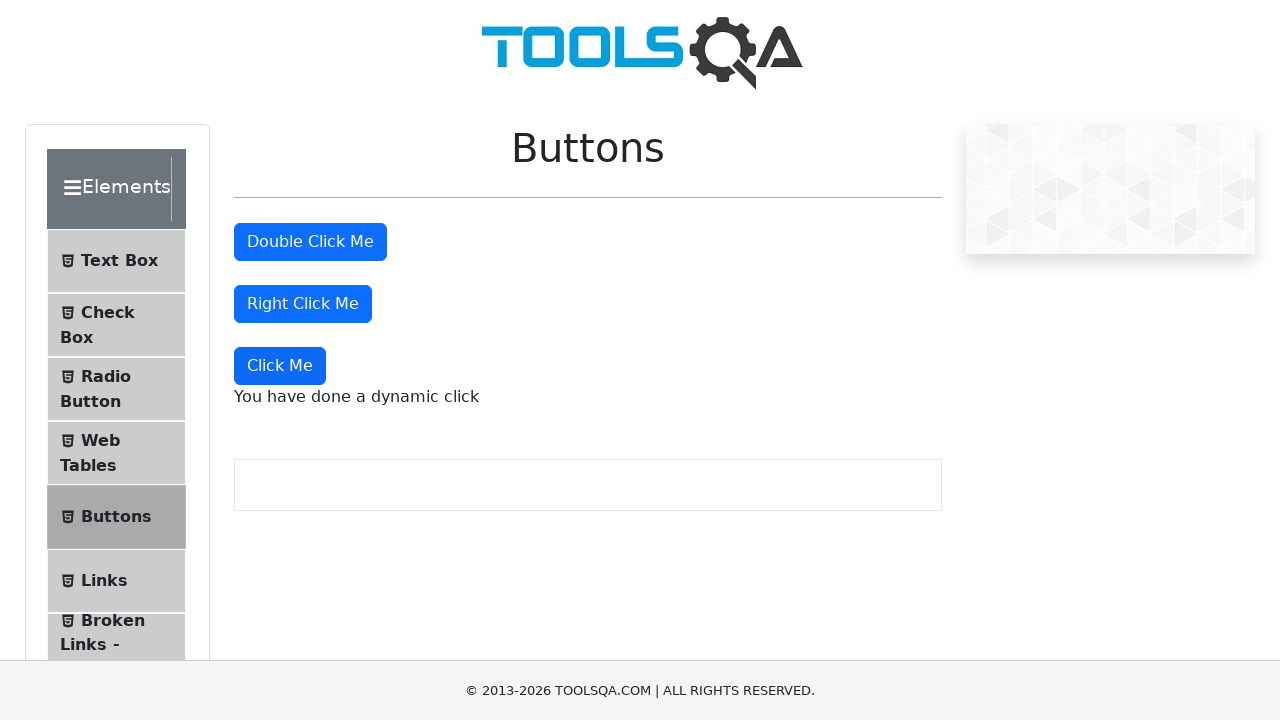

Retrieved the dynamic click message: You have done a dynamic click
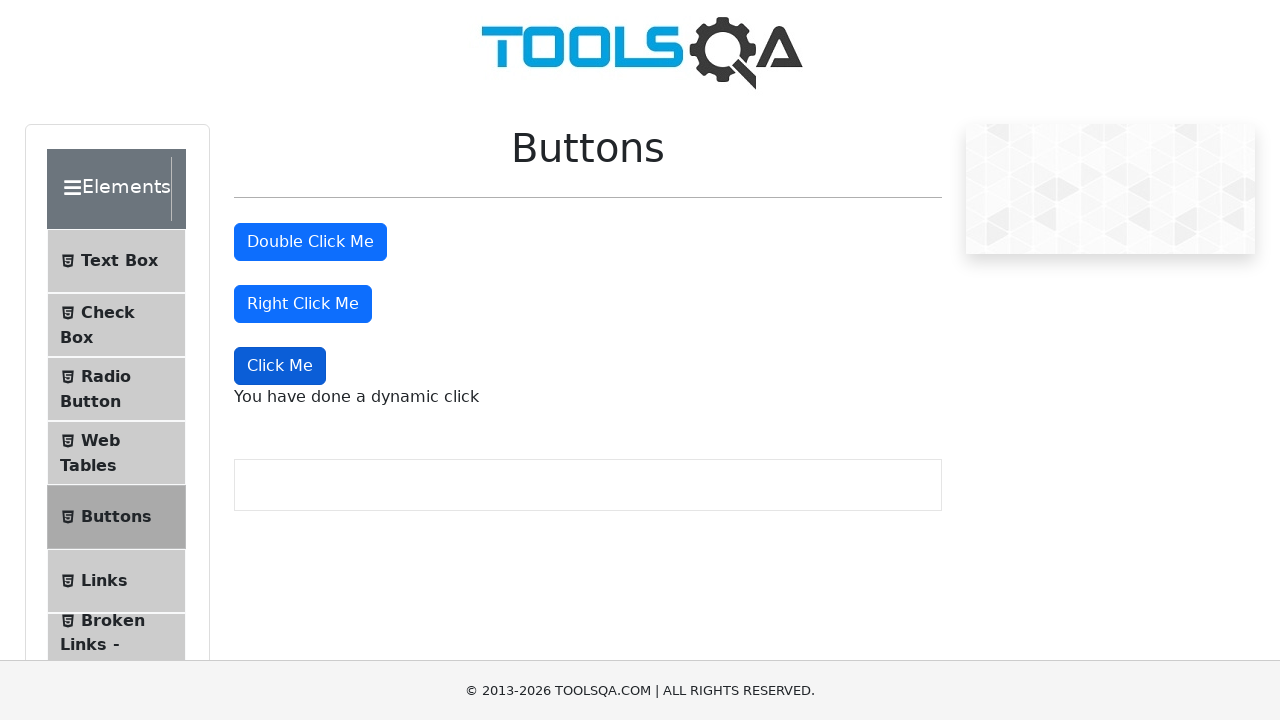

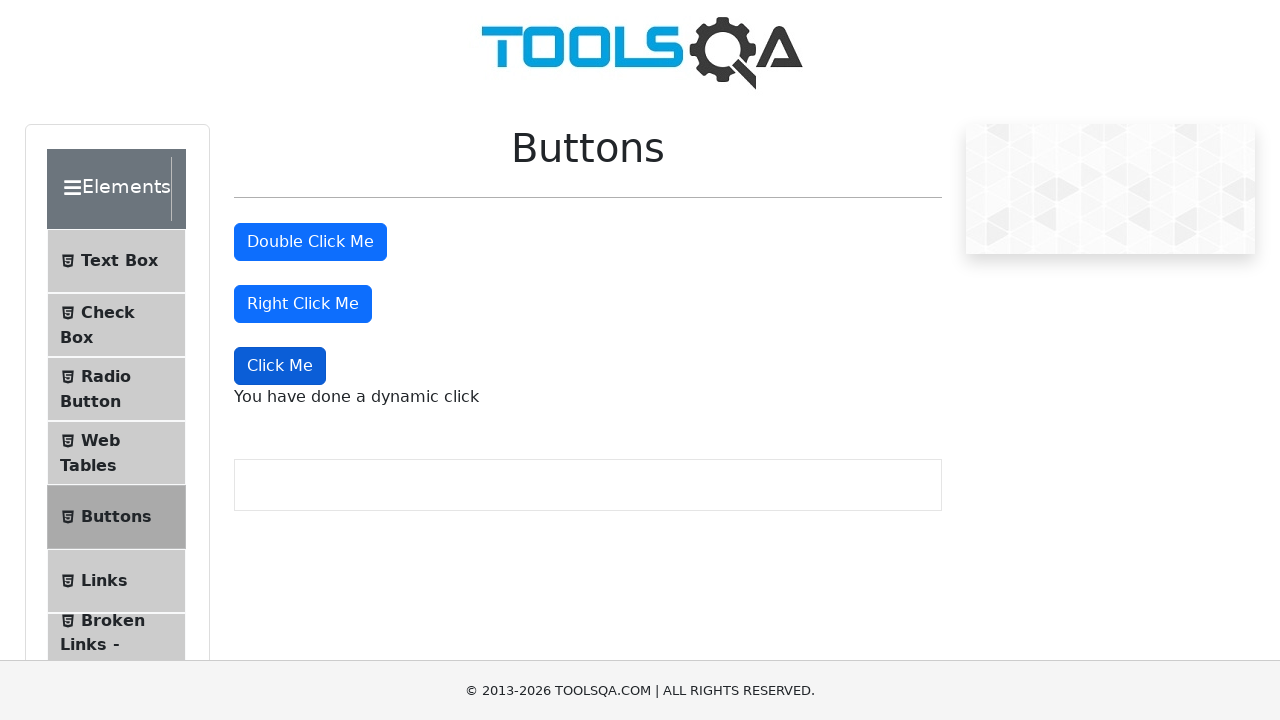